Tests that pressing Escape cancels editing and restores original text

Starting URL: https://demo.playwright.dev/todomvc

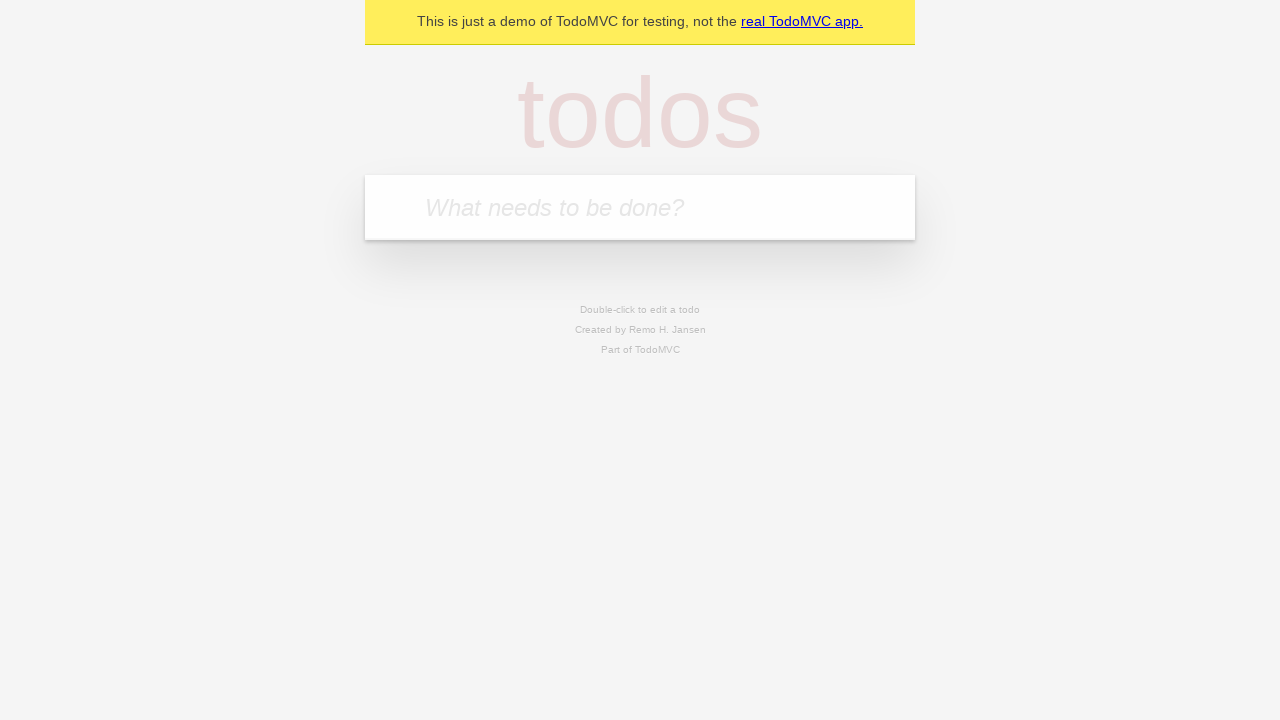

Filled new todo field with 'buy some cheese' on internal:attr=[placeholder="What needs to be done?"i]
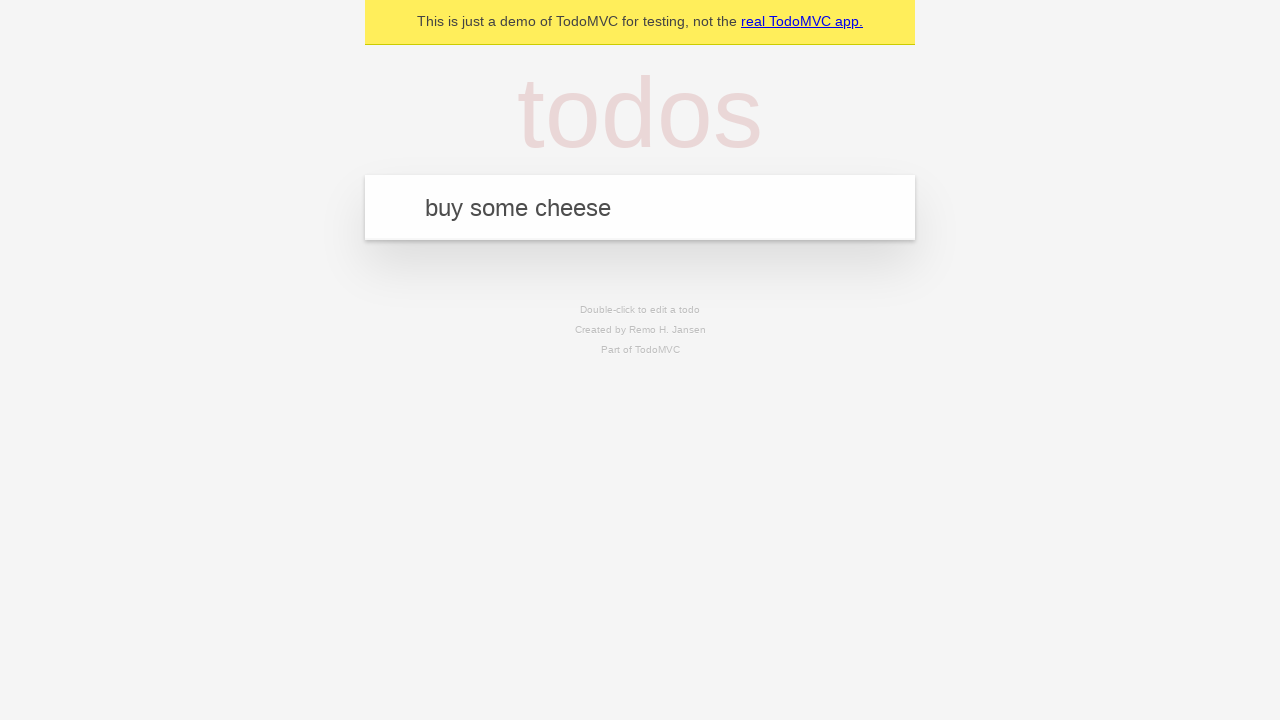

Pressed Enter to create todo 'buy some cheese' on internal:attr=[placeholder="What needs to be done?"i]
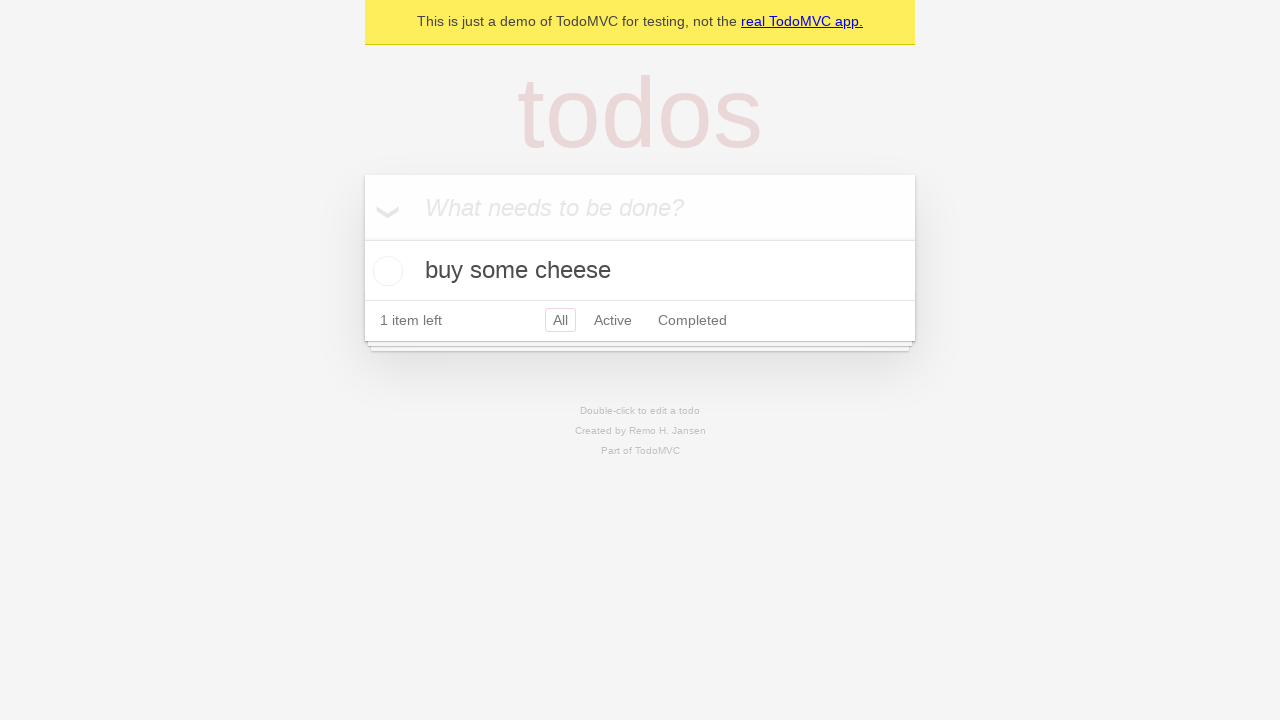

Filled new todo field with 'feed the cat' on internal:attr=[placeholder="What needs to be done?"i]
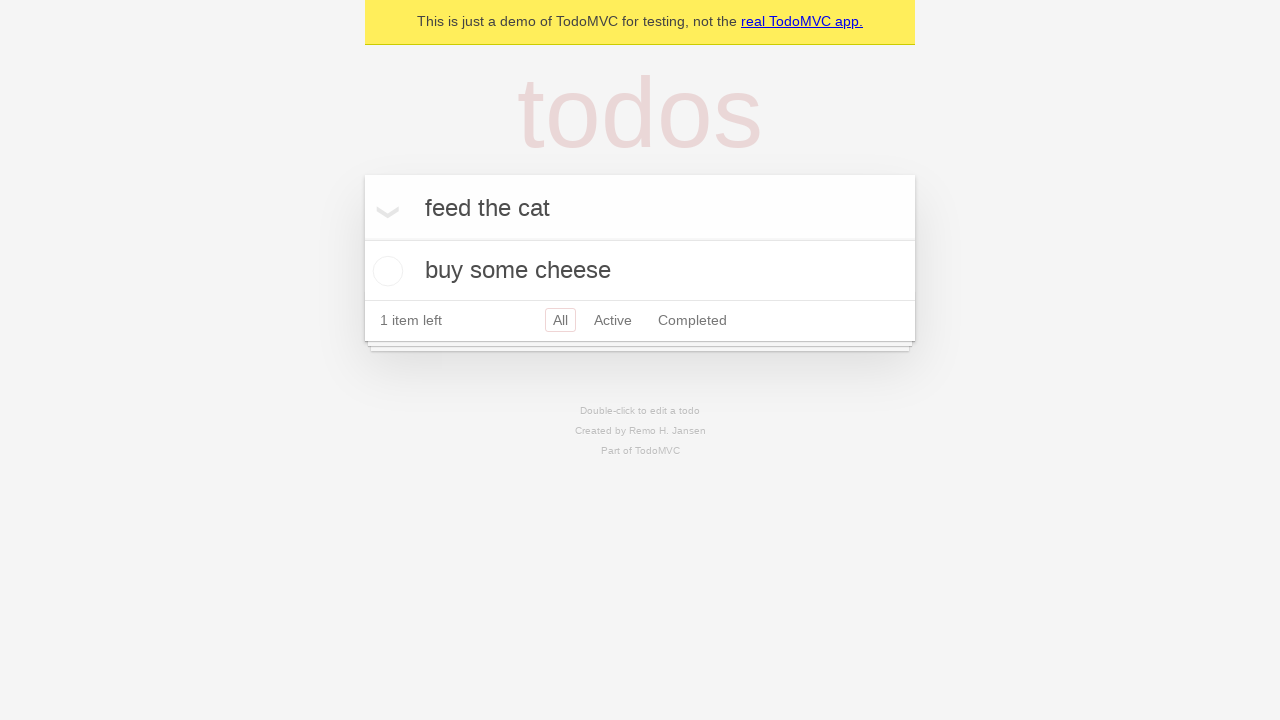

Pressed Enter to create todo 'feed the cat' on internal:attr=[placeholder="What needs to be done?"i]
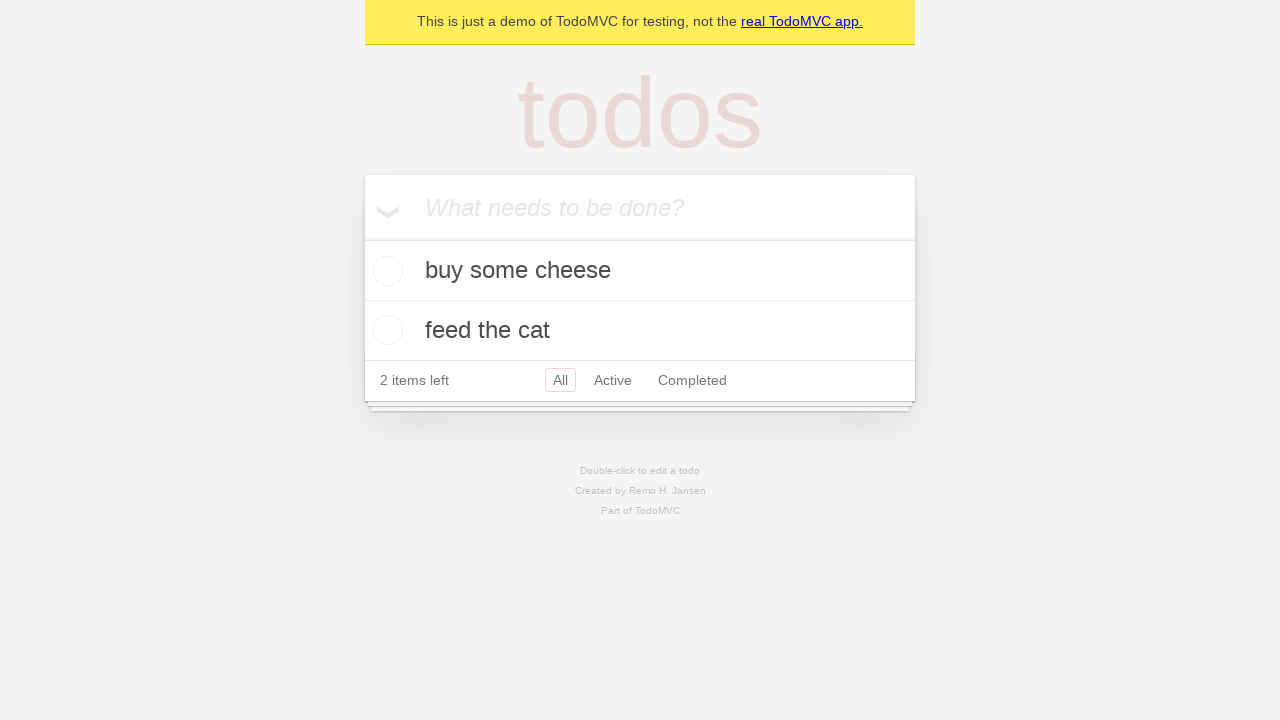

Filled new todo field with 'book a doctors appointment' on internal:attr=[placeholder="What needs to be done?"i]
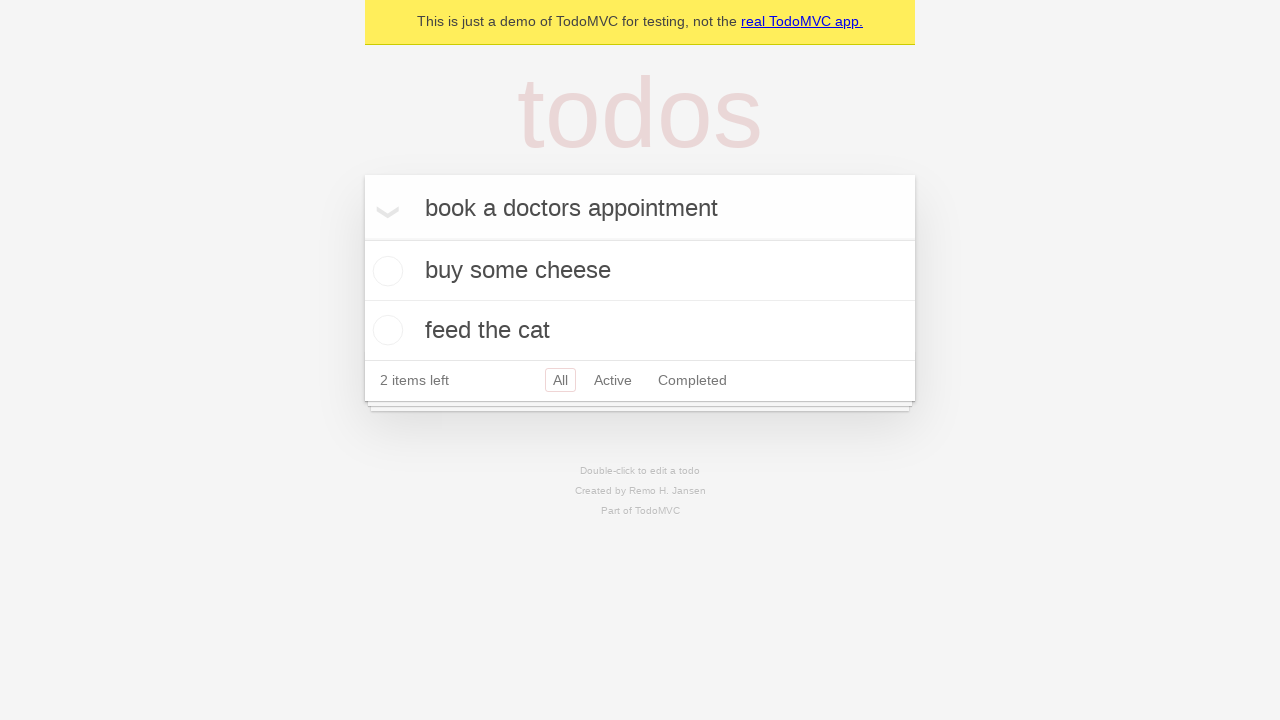

Pressed Enter to create todo 'book a doctors appointment' on internal:attr=[placeholder="What needs to be done?"i]
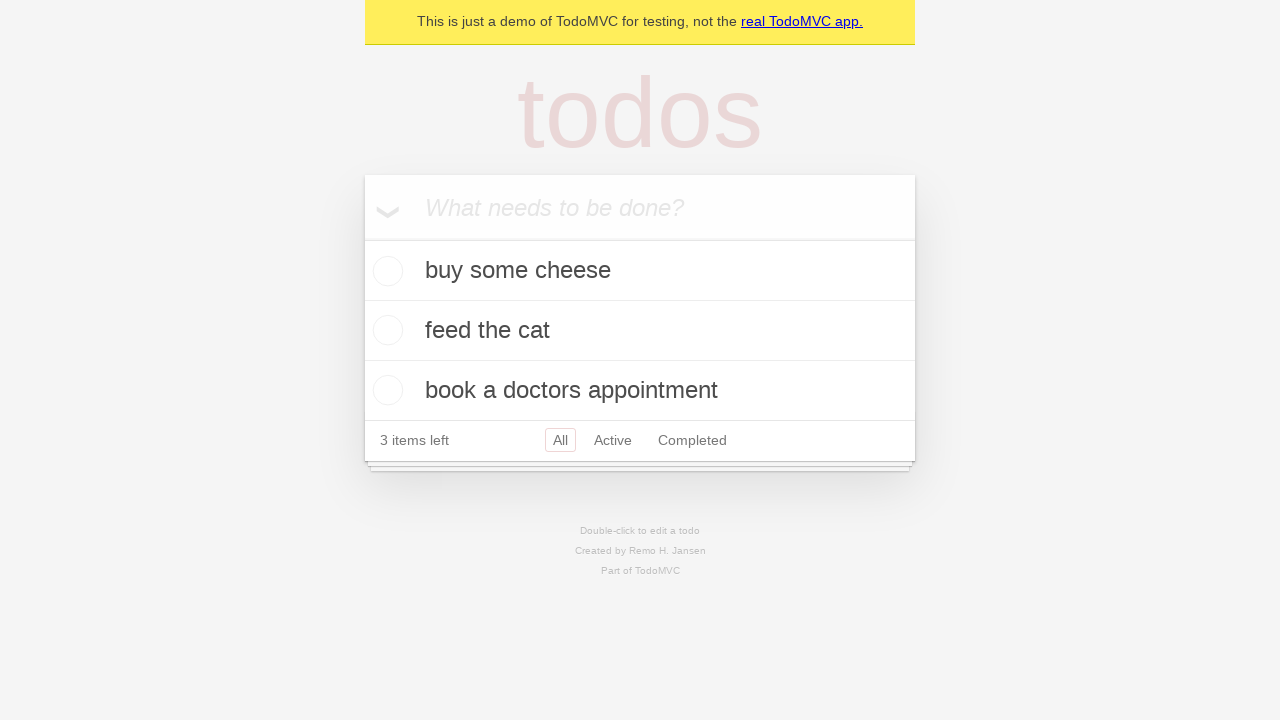

Double-clicked the second todo item to enter edit mode at (640, 331) on internal:testid=[data-testid="todo-item"s] >> nth=1
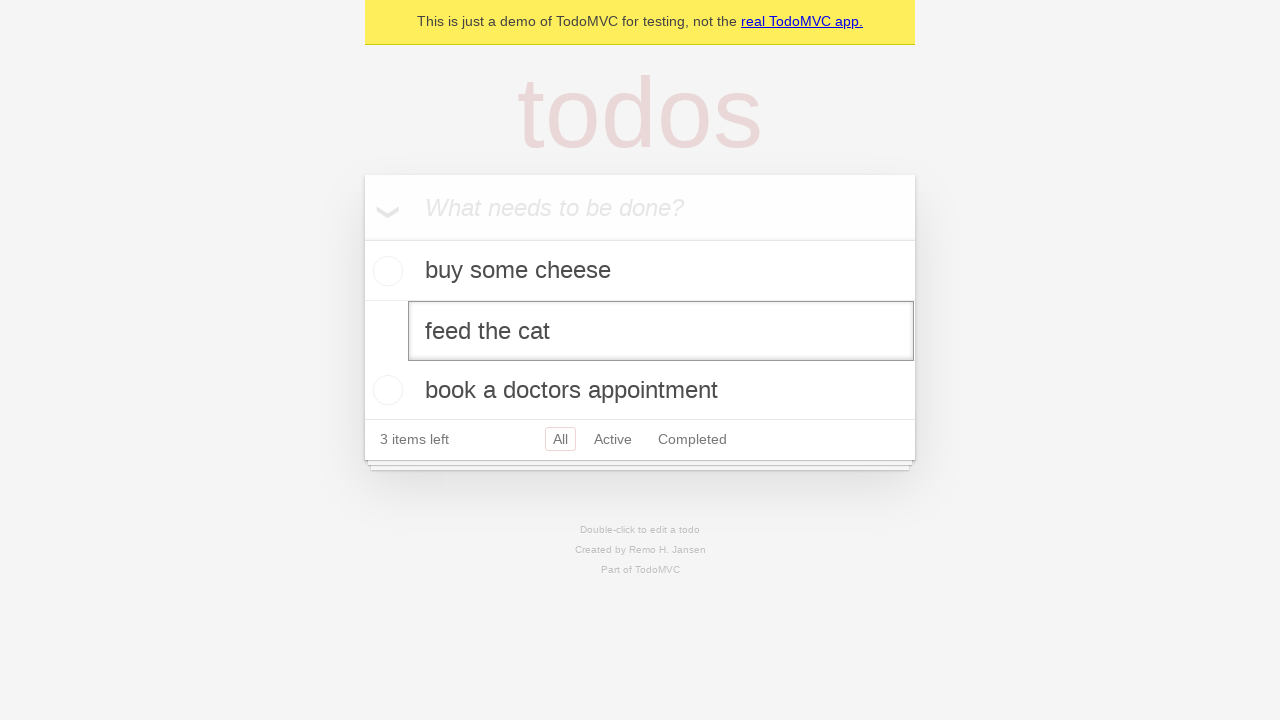

Changed todo text to 'buy some sausages' in edit field on internal:testid=[data-testid="todo-item"s] >> nth=1 >> internal:role=textbox[nam
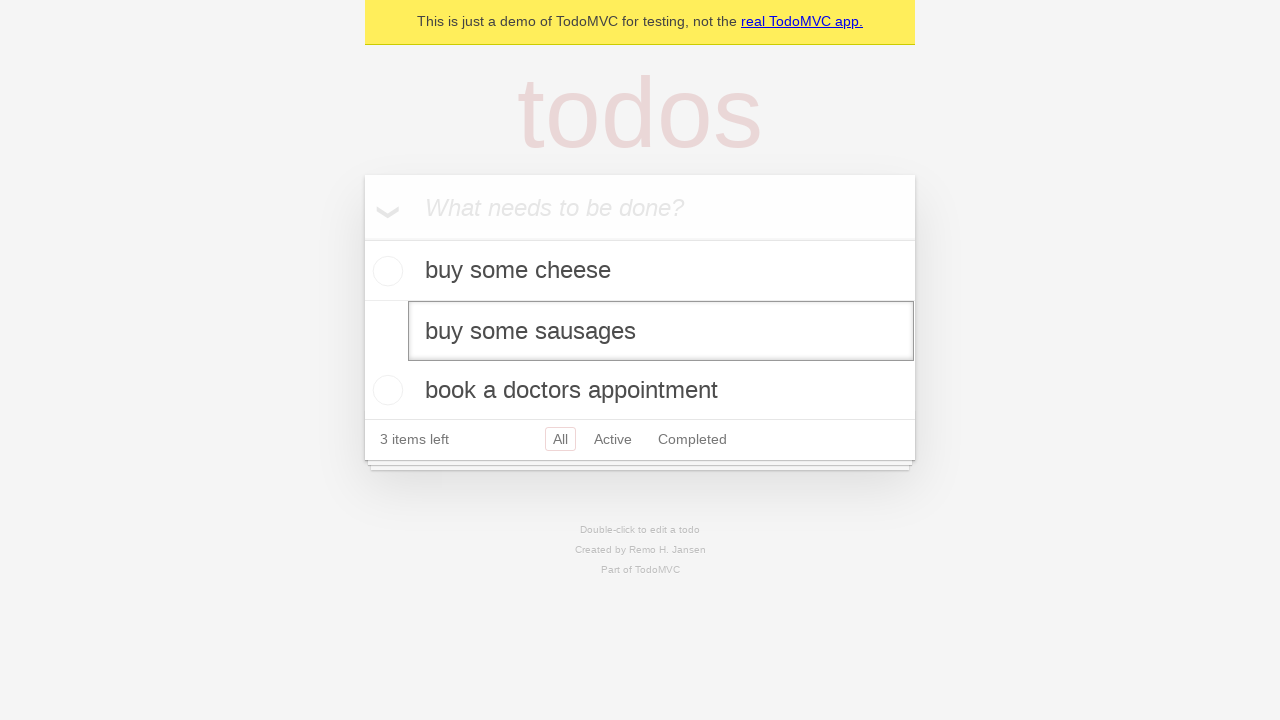

Pressed Escape to cancel editing and restore original text on internal:testid=[data-testid="todo-item"s] >> nth=1 >> internal:role=textbox[nam
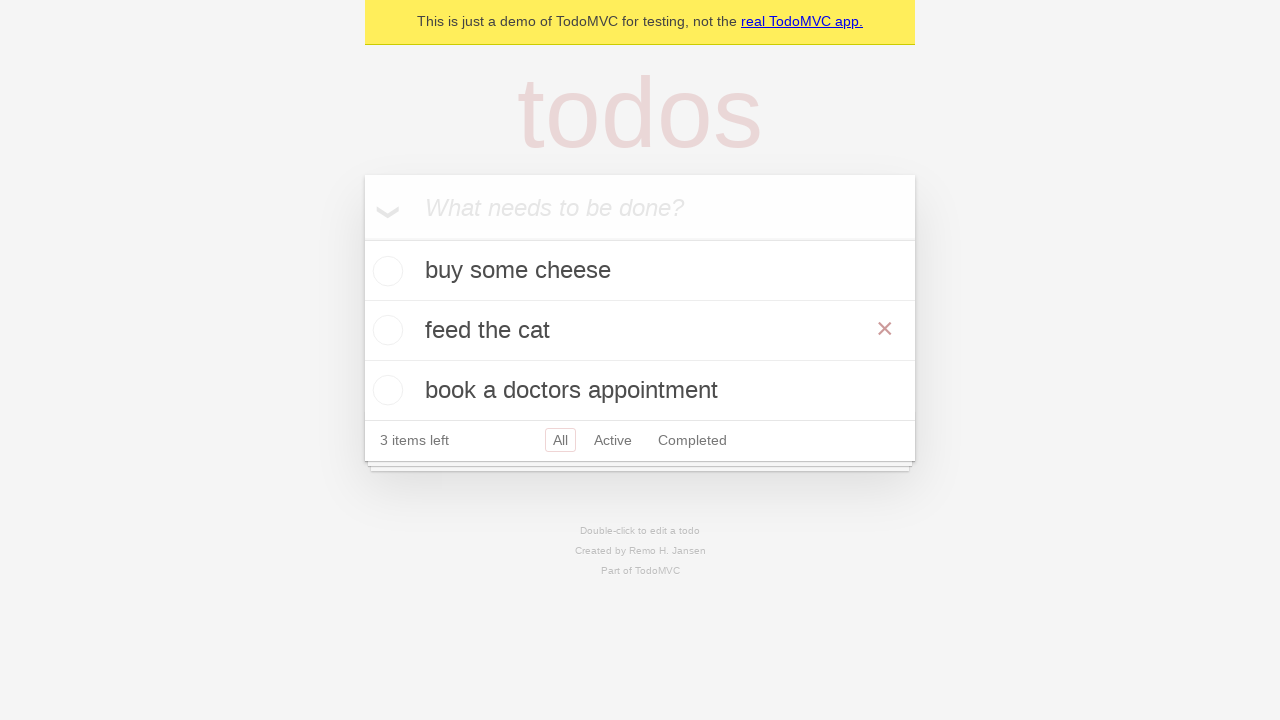

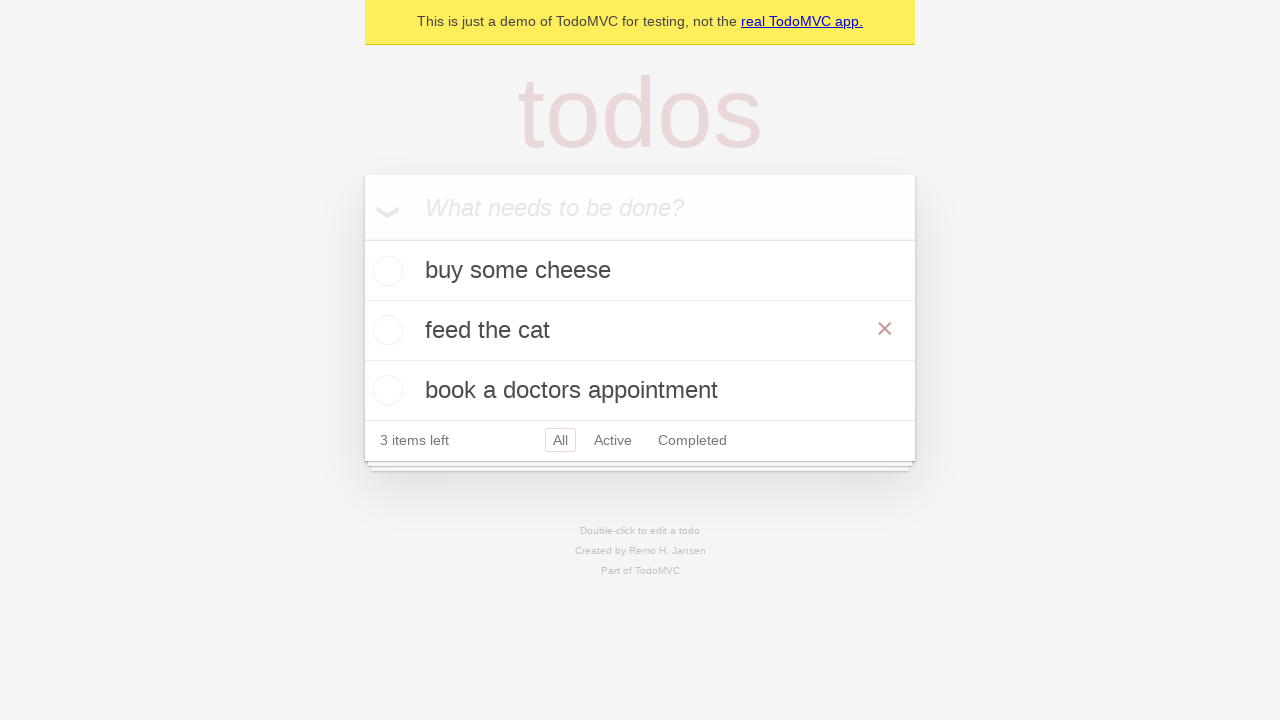